Tests element highlighting functionality by finding an element on a large page and applying a visual highlight style (red dashed border) to it using JavaScript execution, then reverting the style back.

Starting URL: http://the-internet.herokuapp.com/large

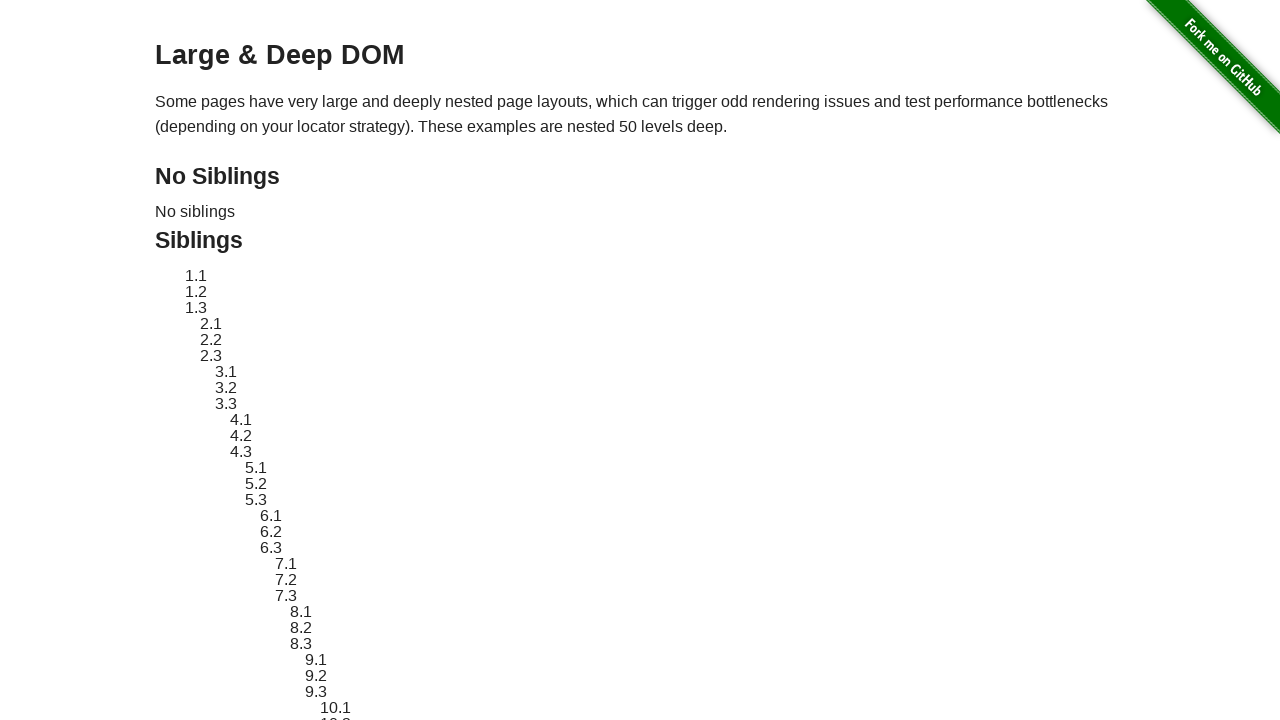

Located element with ID 'sibling-2.3' for highlighting
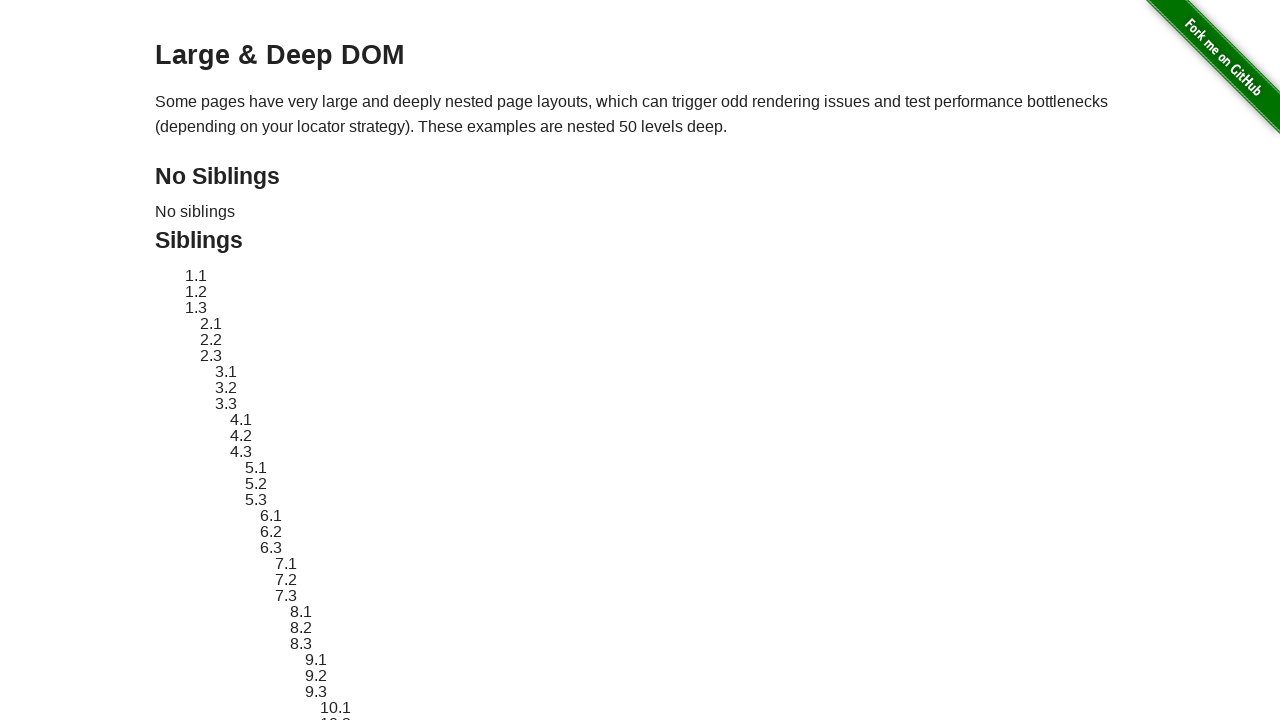

Element became visible on the page
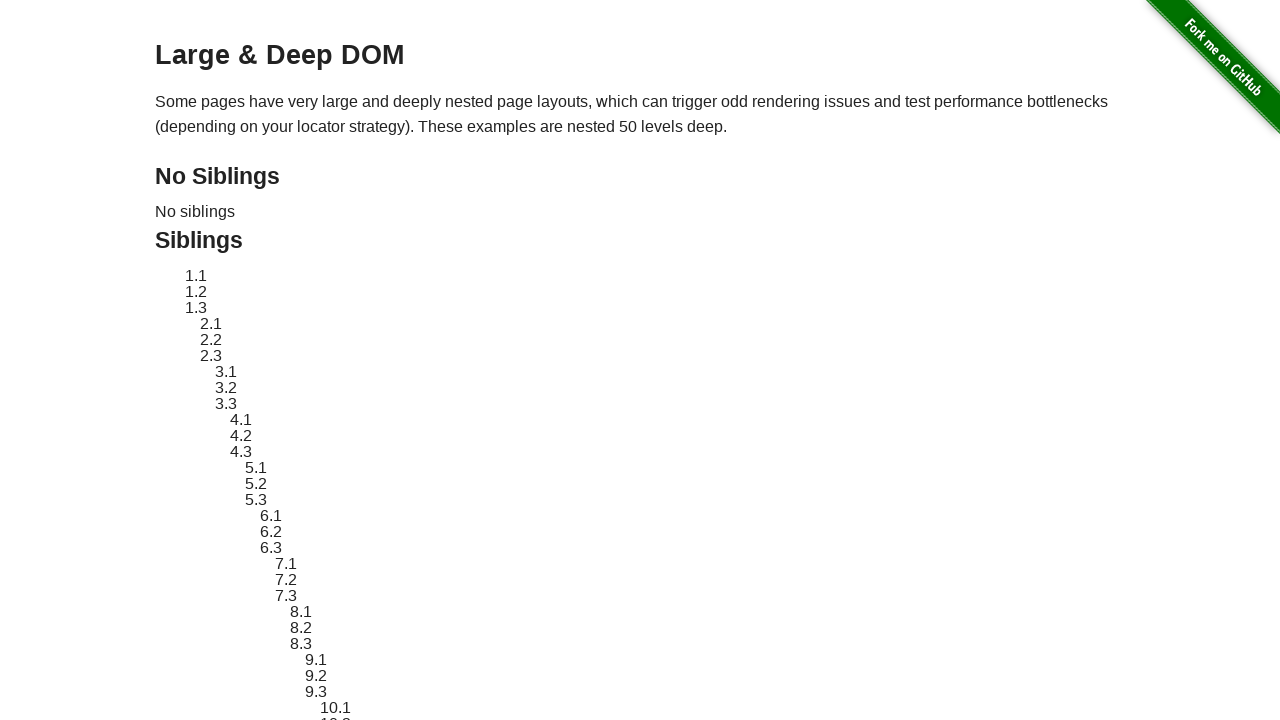

Stored original style attribute of the element
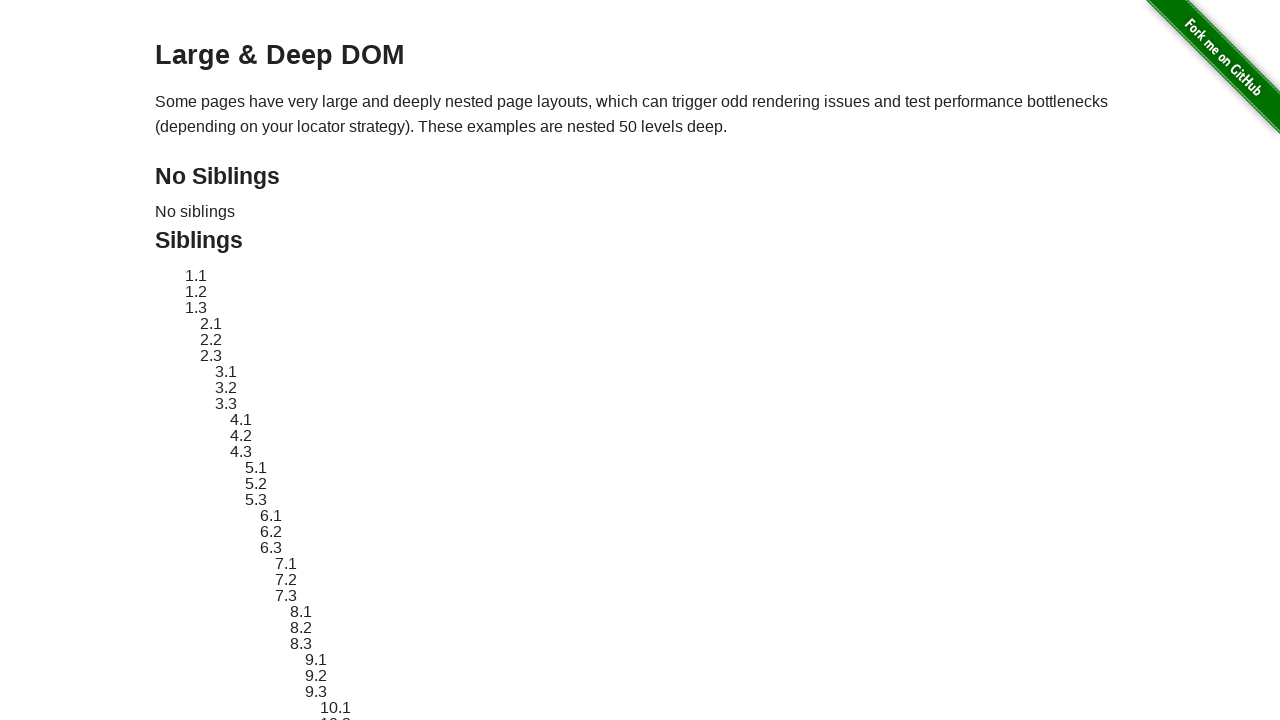

Applied red dashed border highlight style to the element
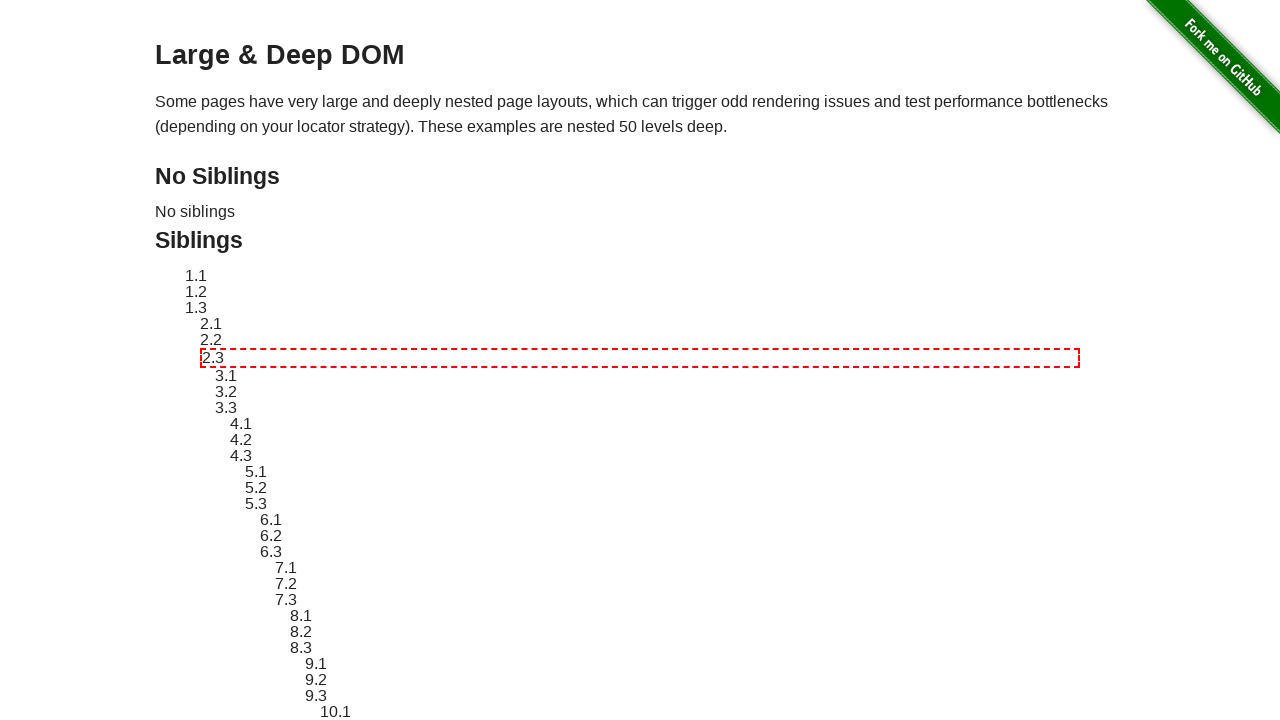

Waited 3 seconds to observe the highlighted element
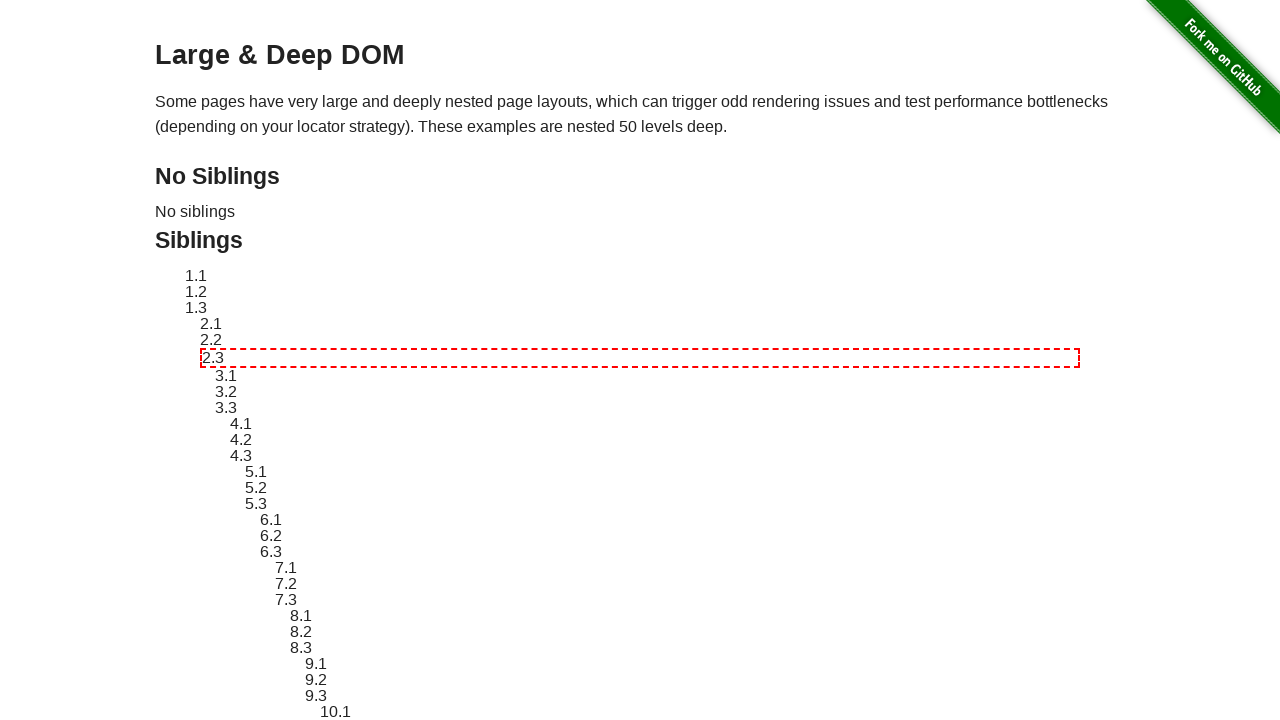

Reverted element style back to original
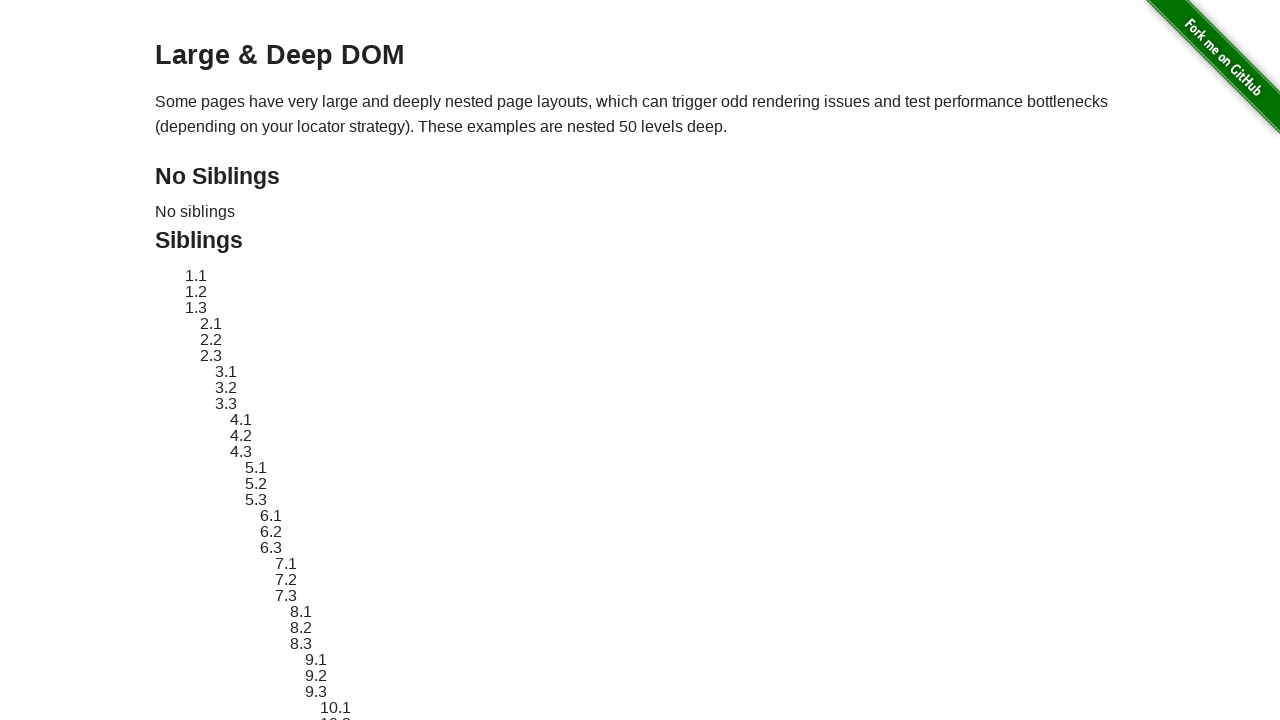

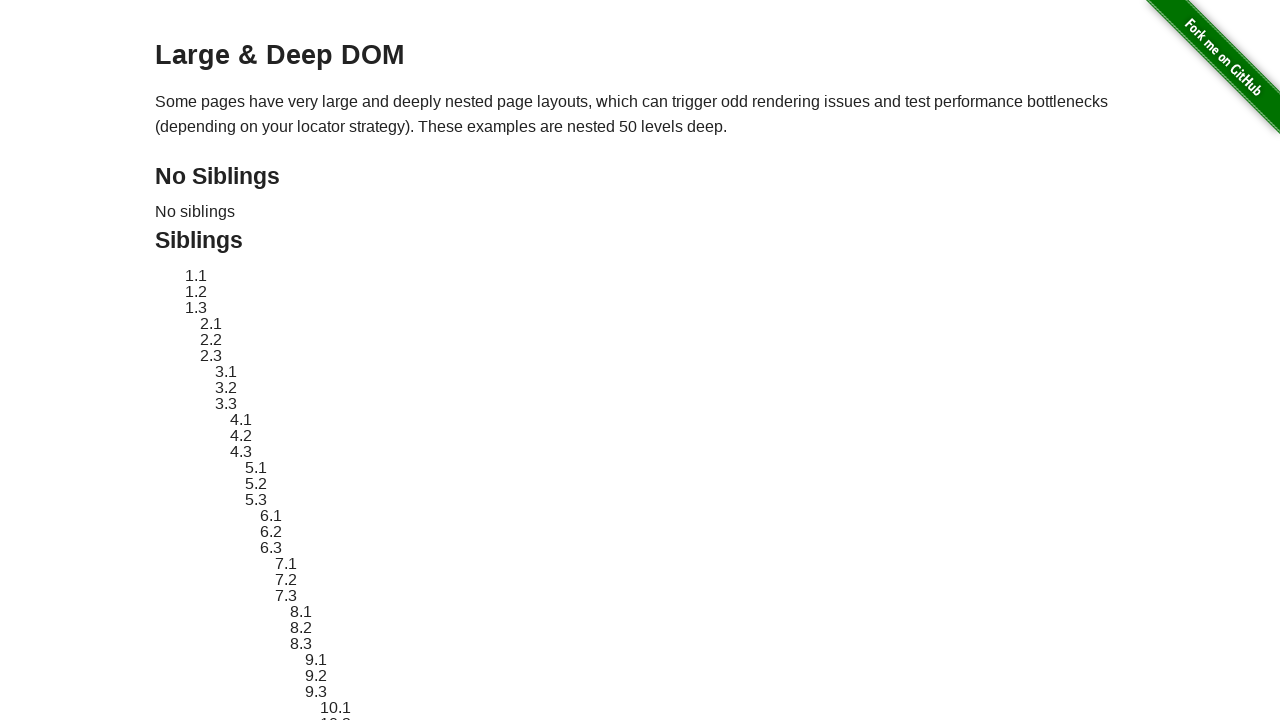